Tests a web form by verifying the page title, filling a text input field with "Selenium", clicking the submit button, and verifying the success message displays "Received!"

Starting URL: https://www.selenium.dev/selenium/web/web-form.html

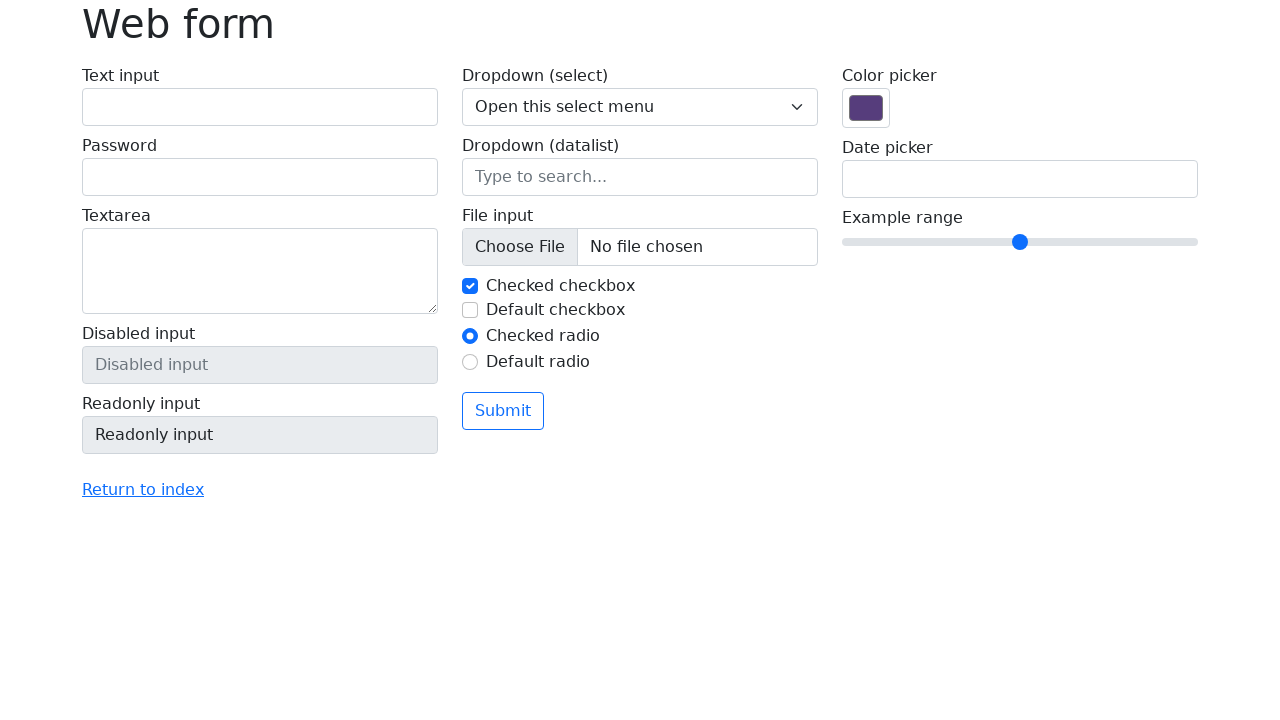

Verified page title is 'Web form'
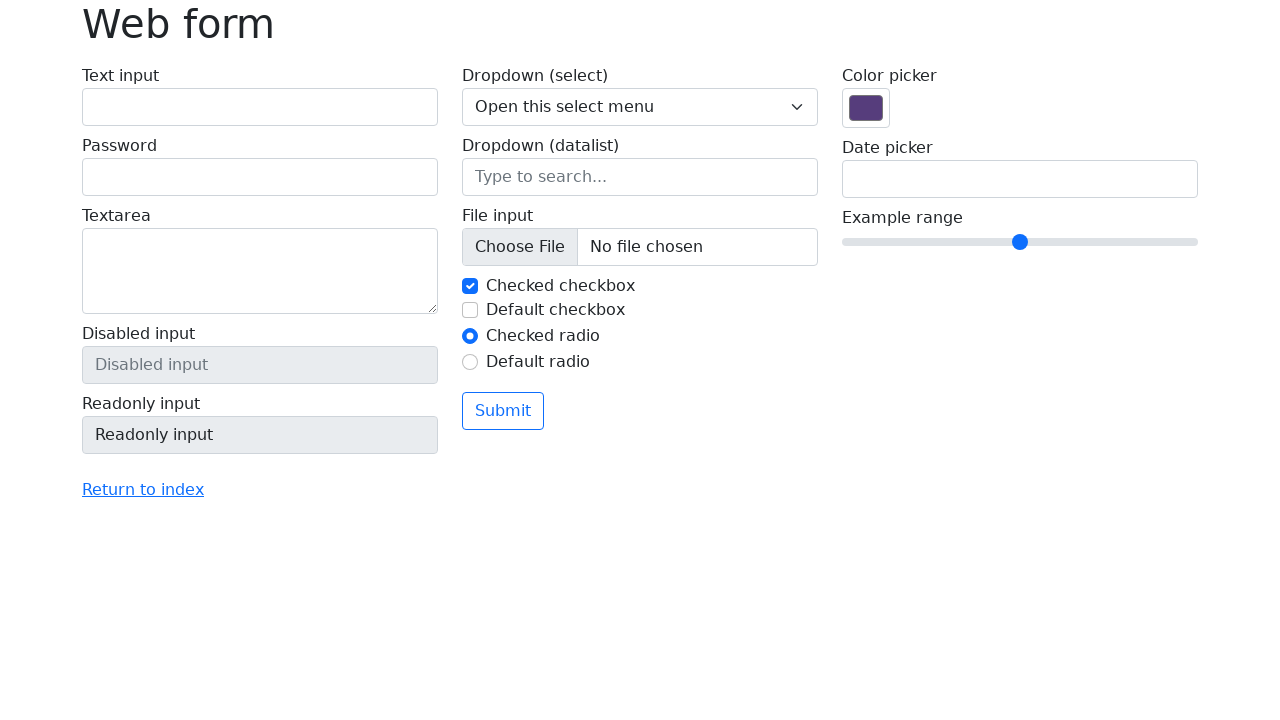

Filled text input field with 'Selenium' on input[name='my-text']
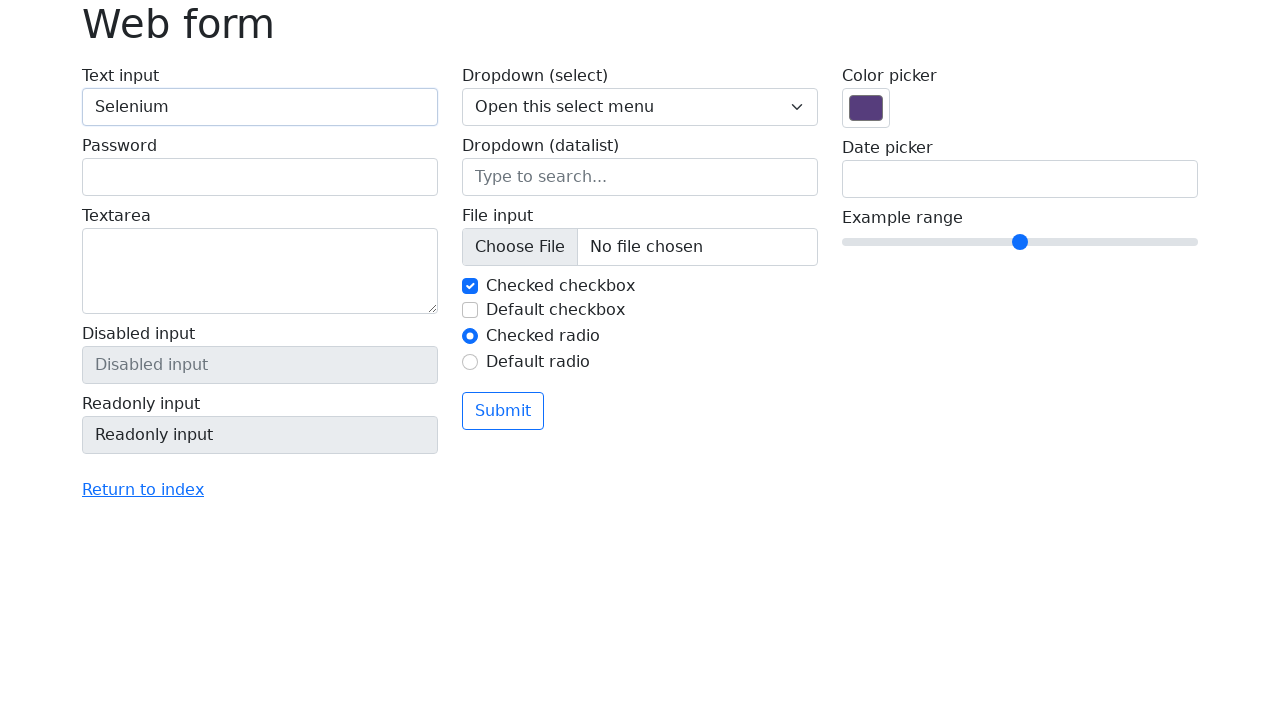

Clicked the submit button at (503, 411) on button
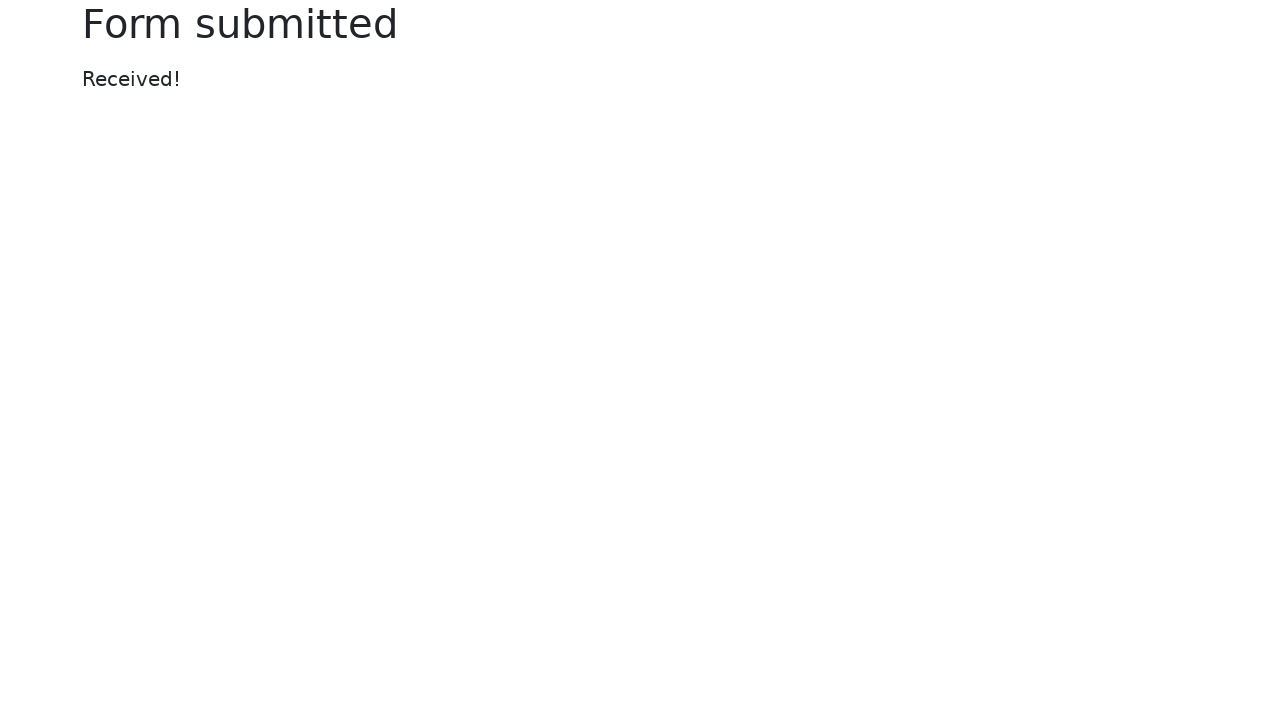

Success message element appeared
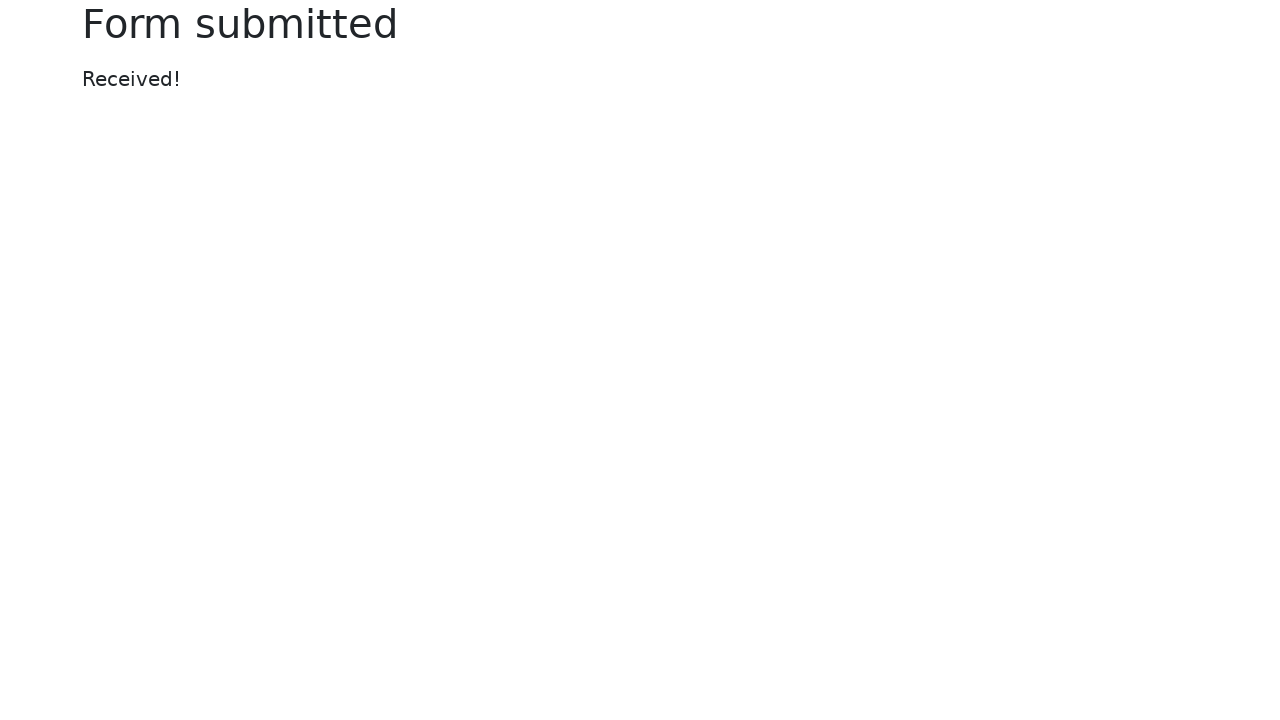

Verified success message displays 'Received!'
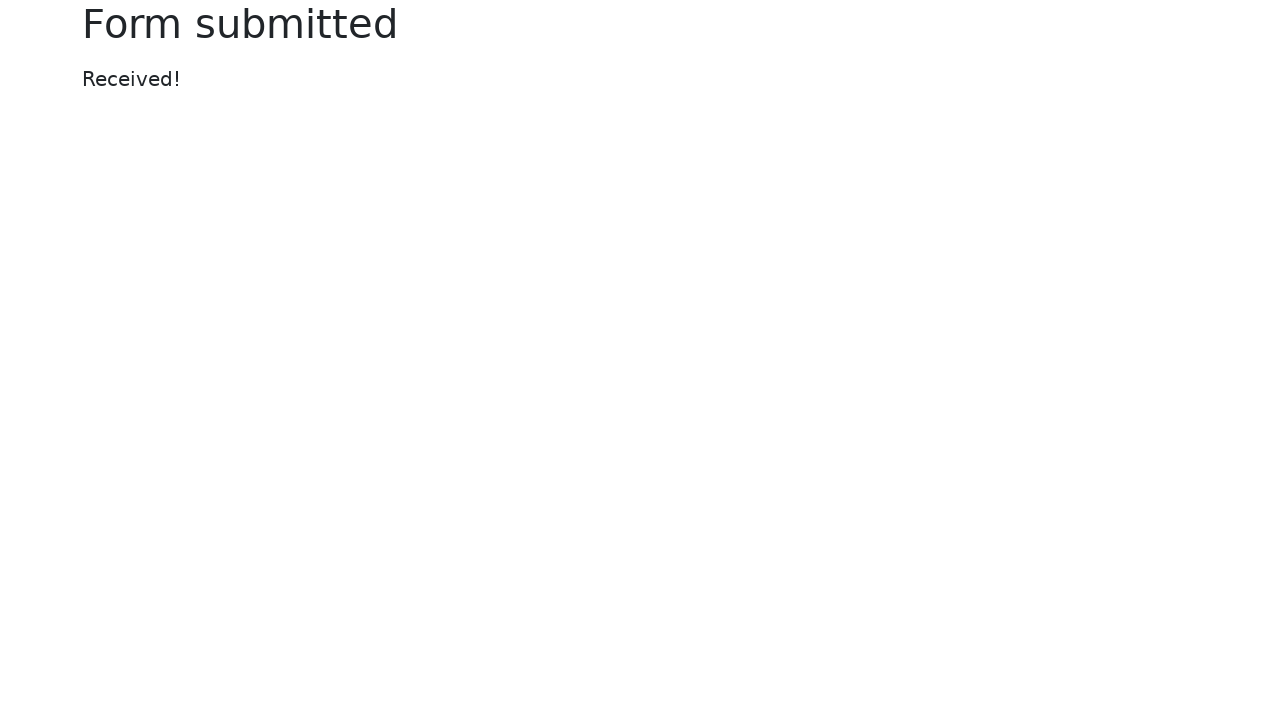

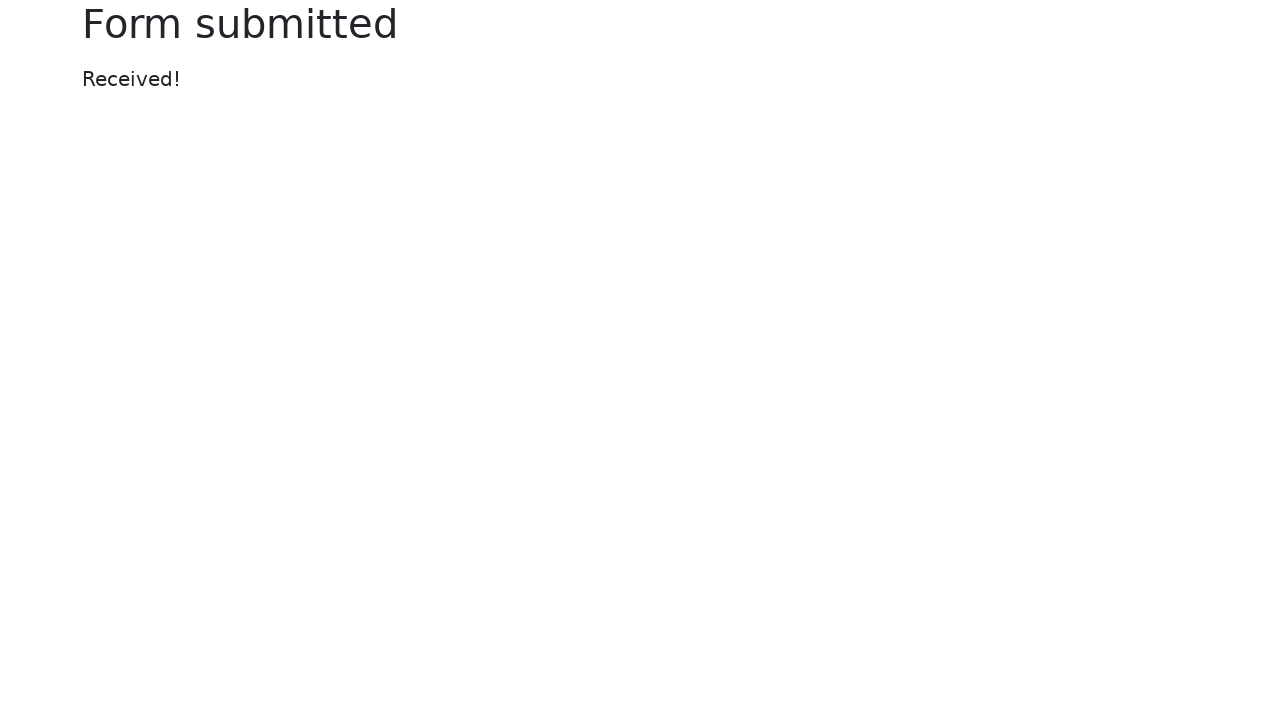